Tests resizable functionality on jQuery UI demo page by dragging the resize handle to increase element size

Starting URL: https://jqueryui.com/resizable/

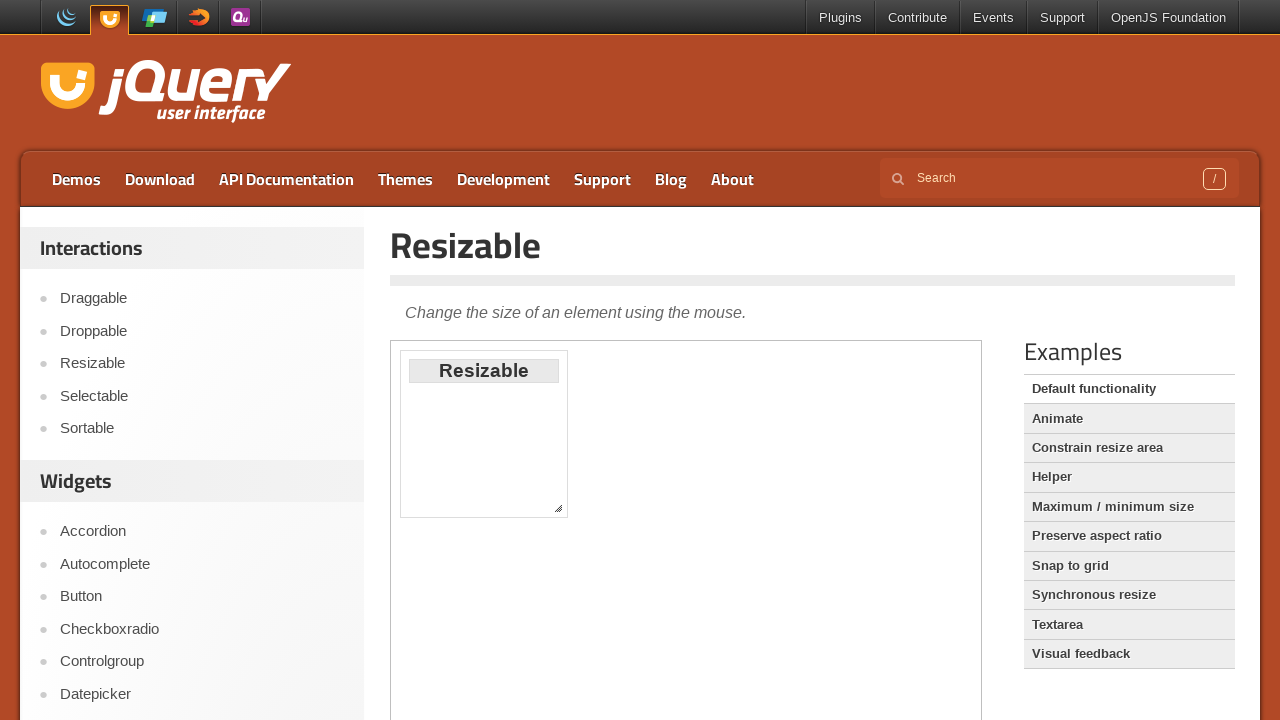

Set viewport size to 1920x1080
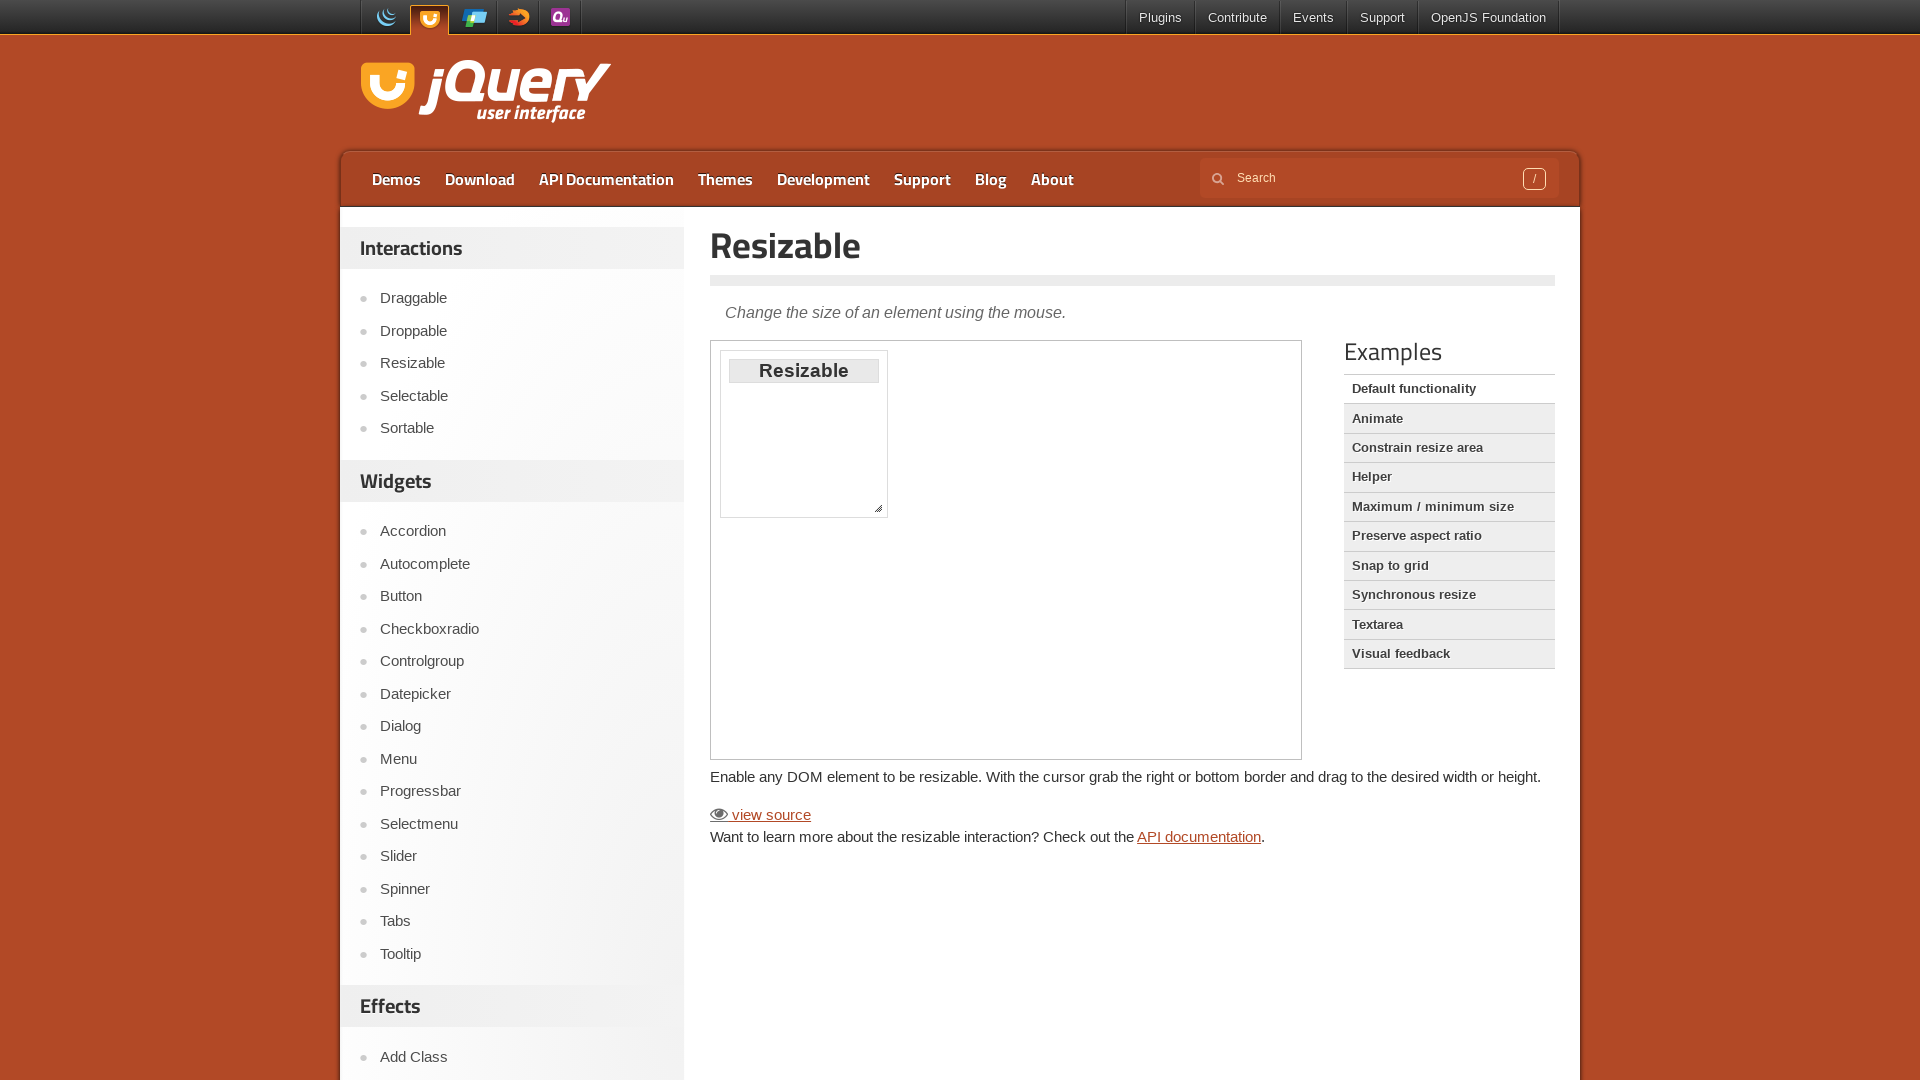

Located demo iframe
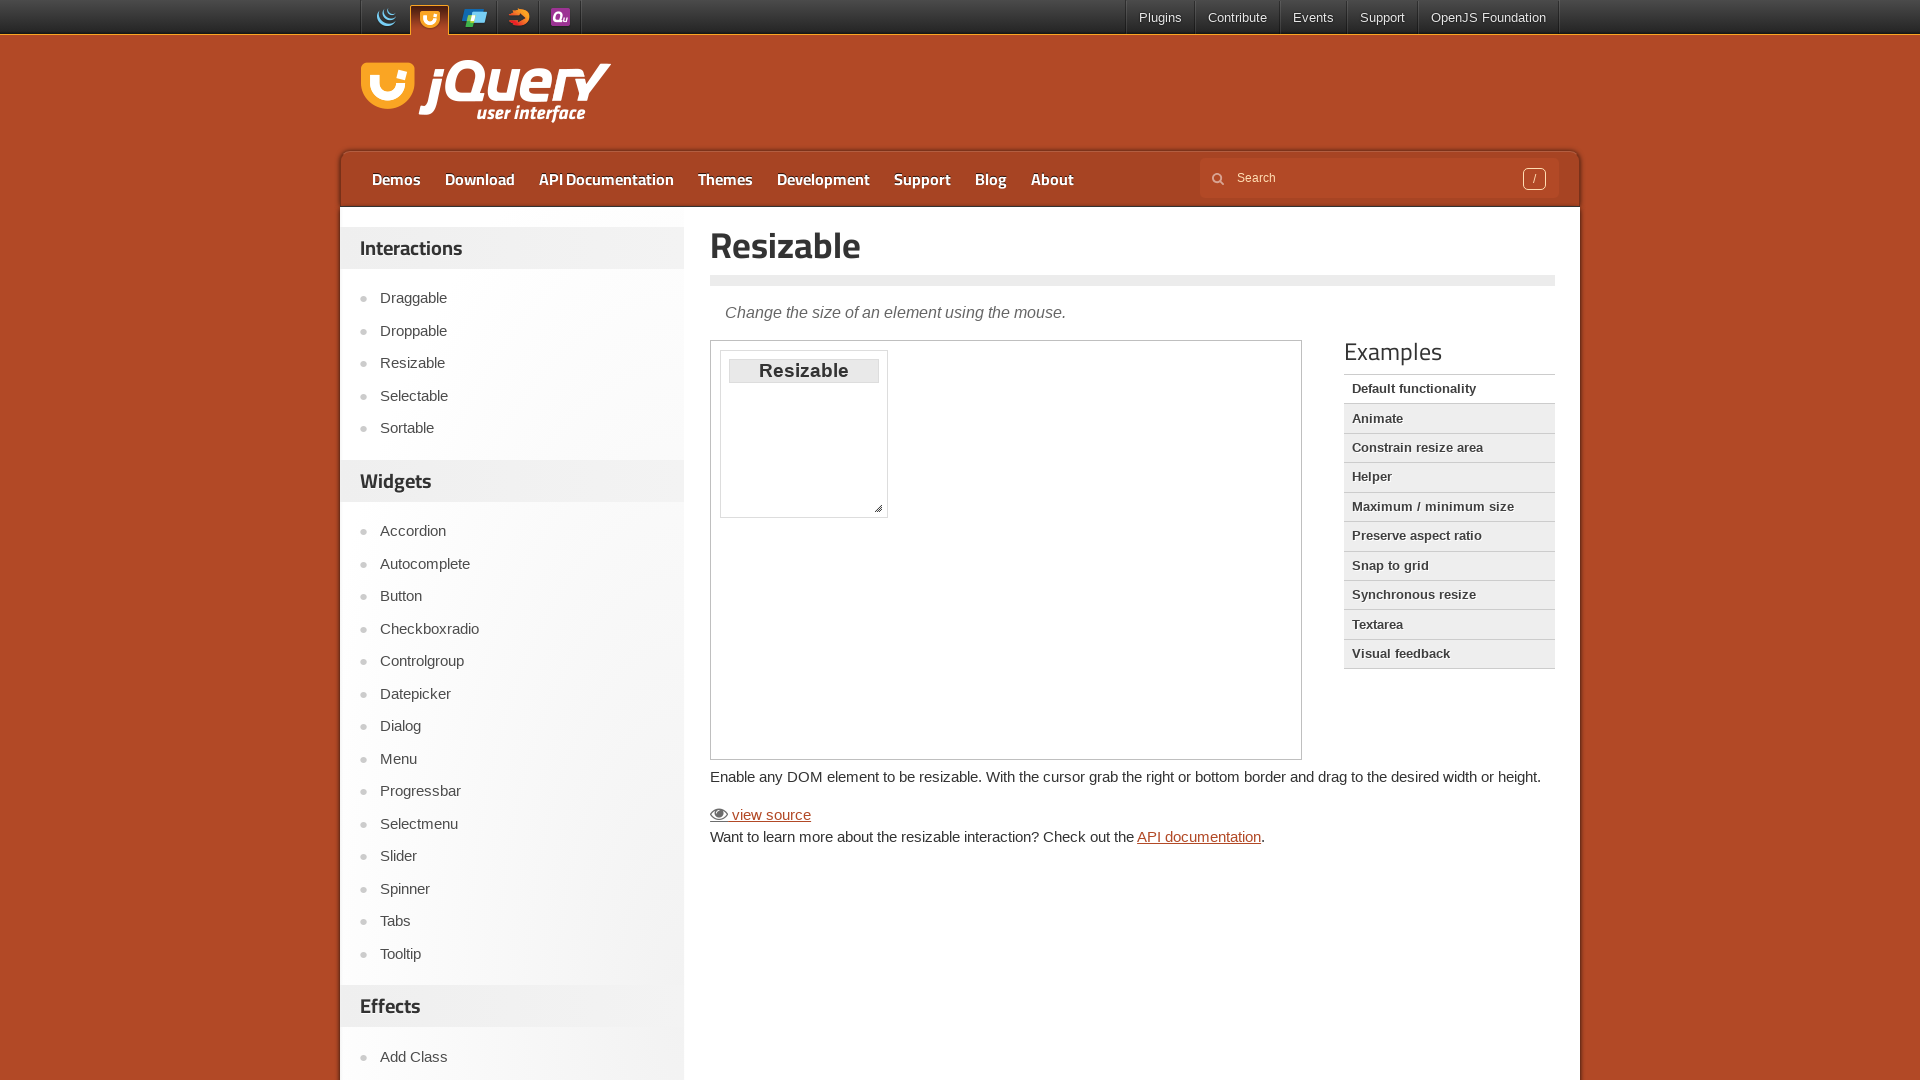

Resizable element became visible
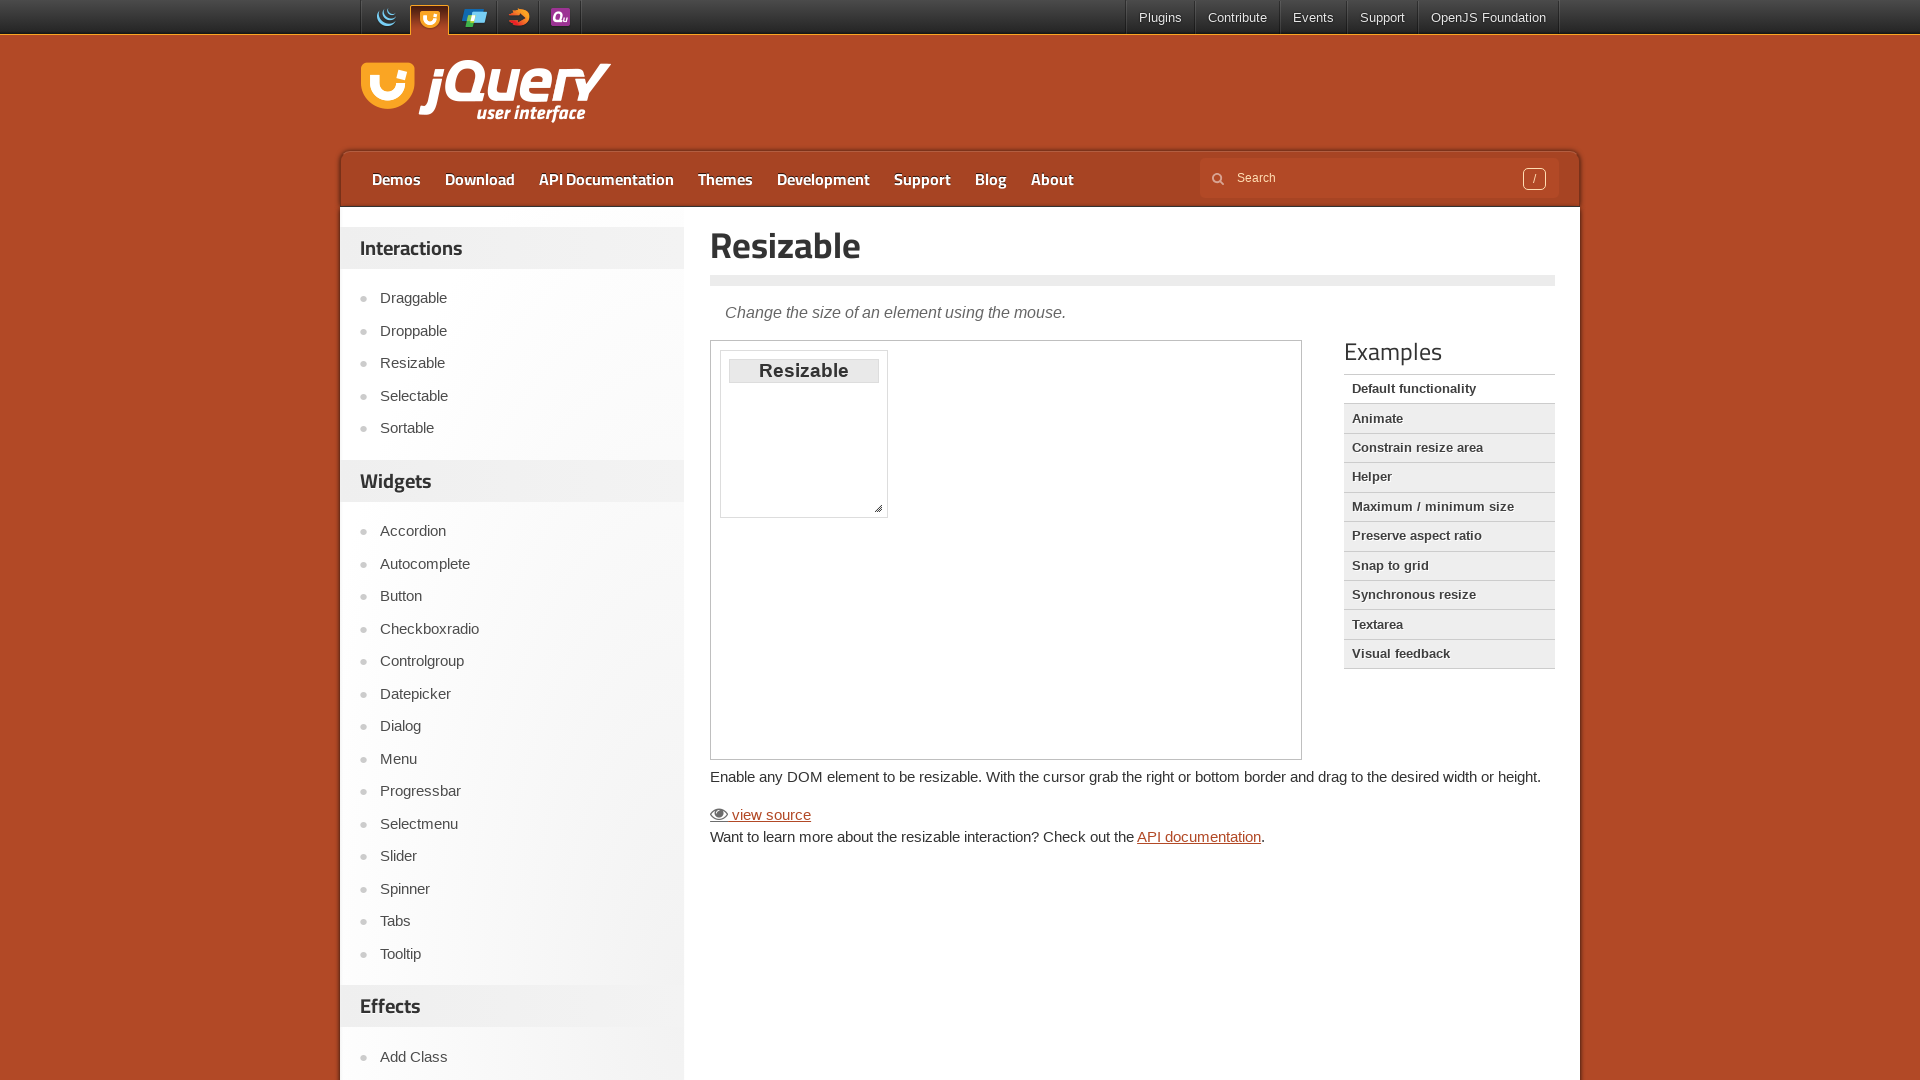

Located resize handle
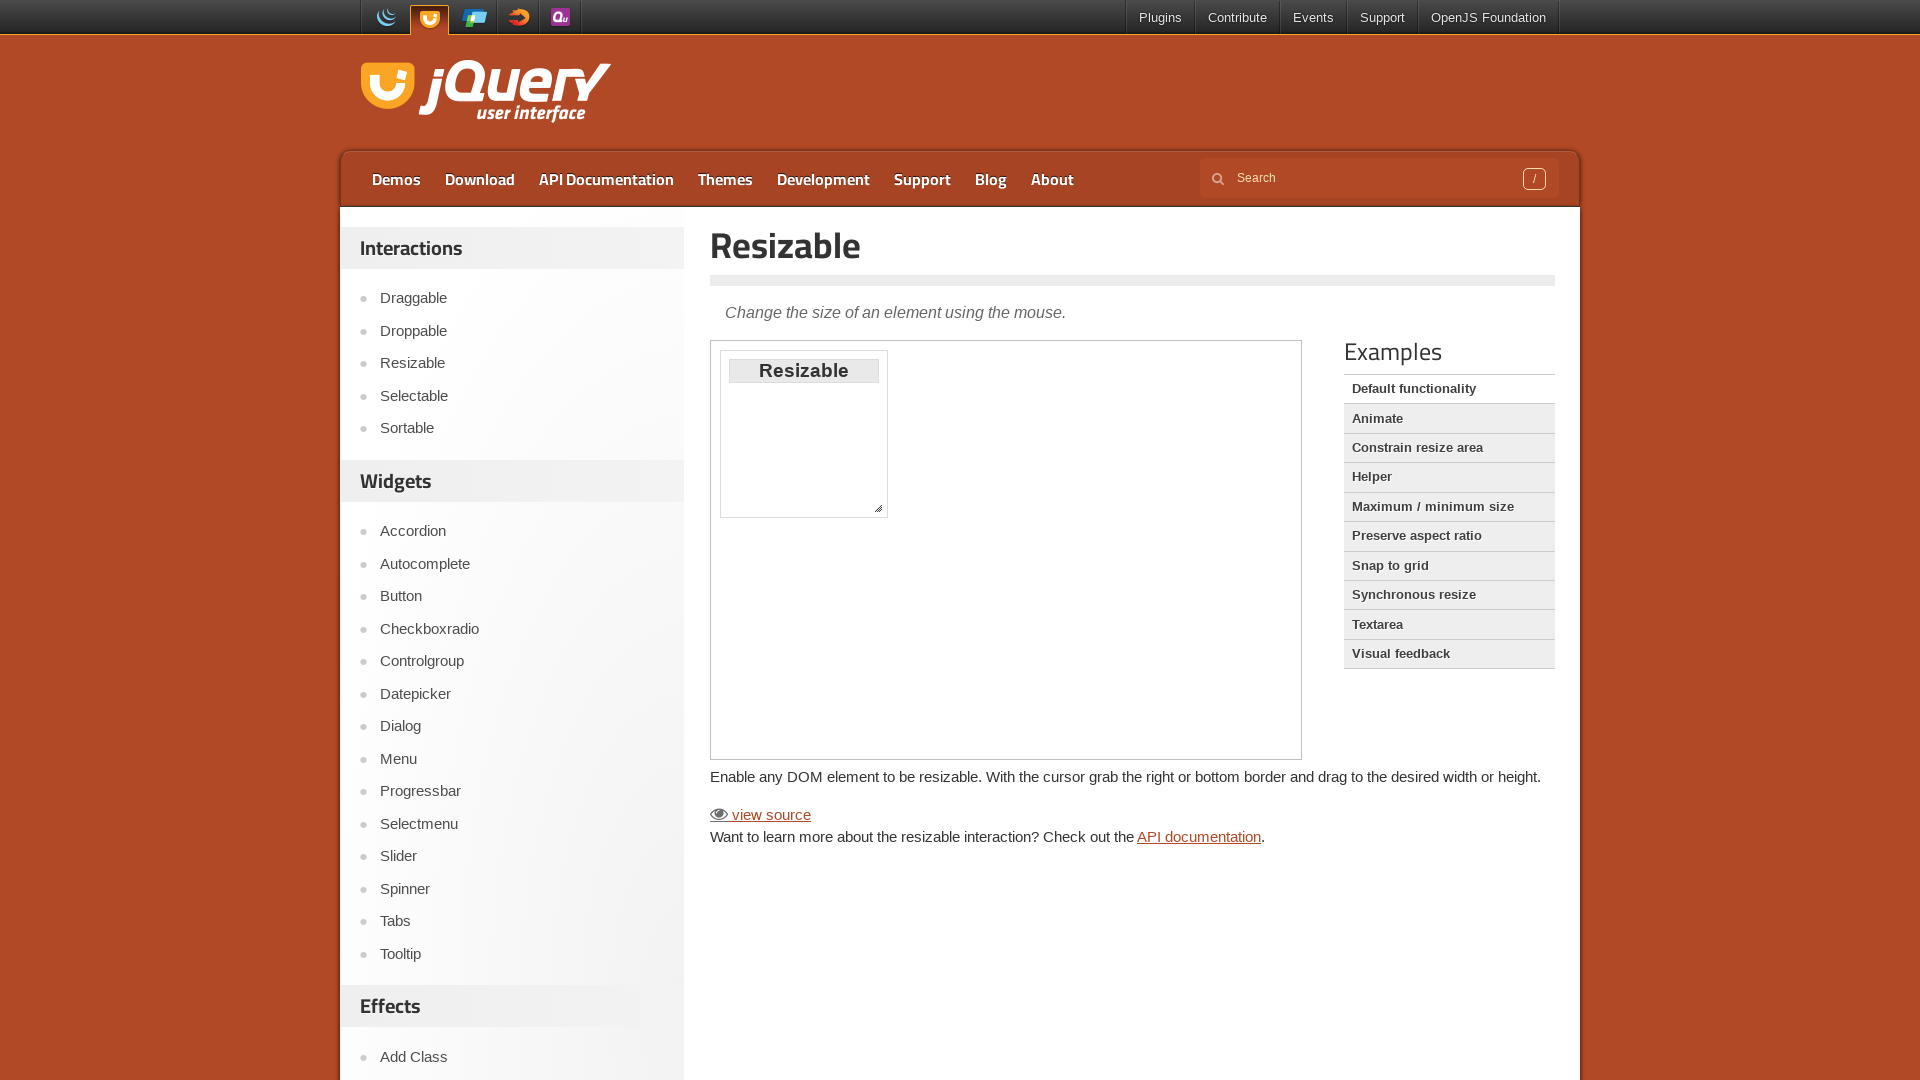

Hovered over resize handle at (878, 508) on iframe.demo-frame >> internal:control=enter-frame >> .ui-resizable-handle.ui-res
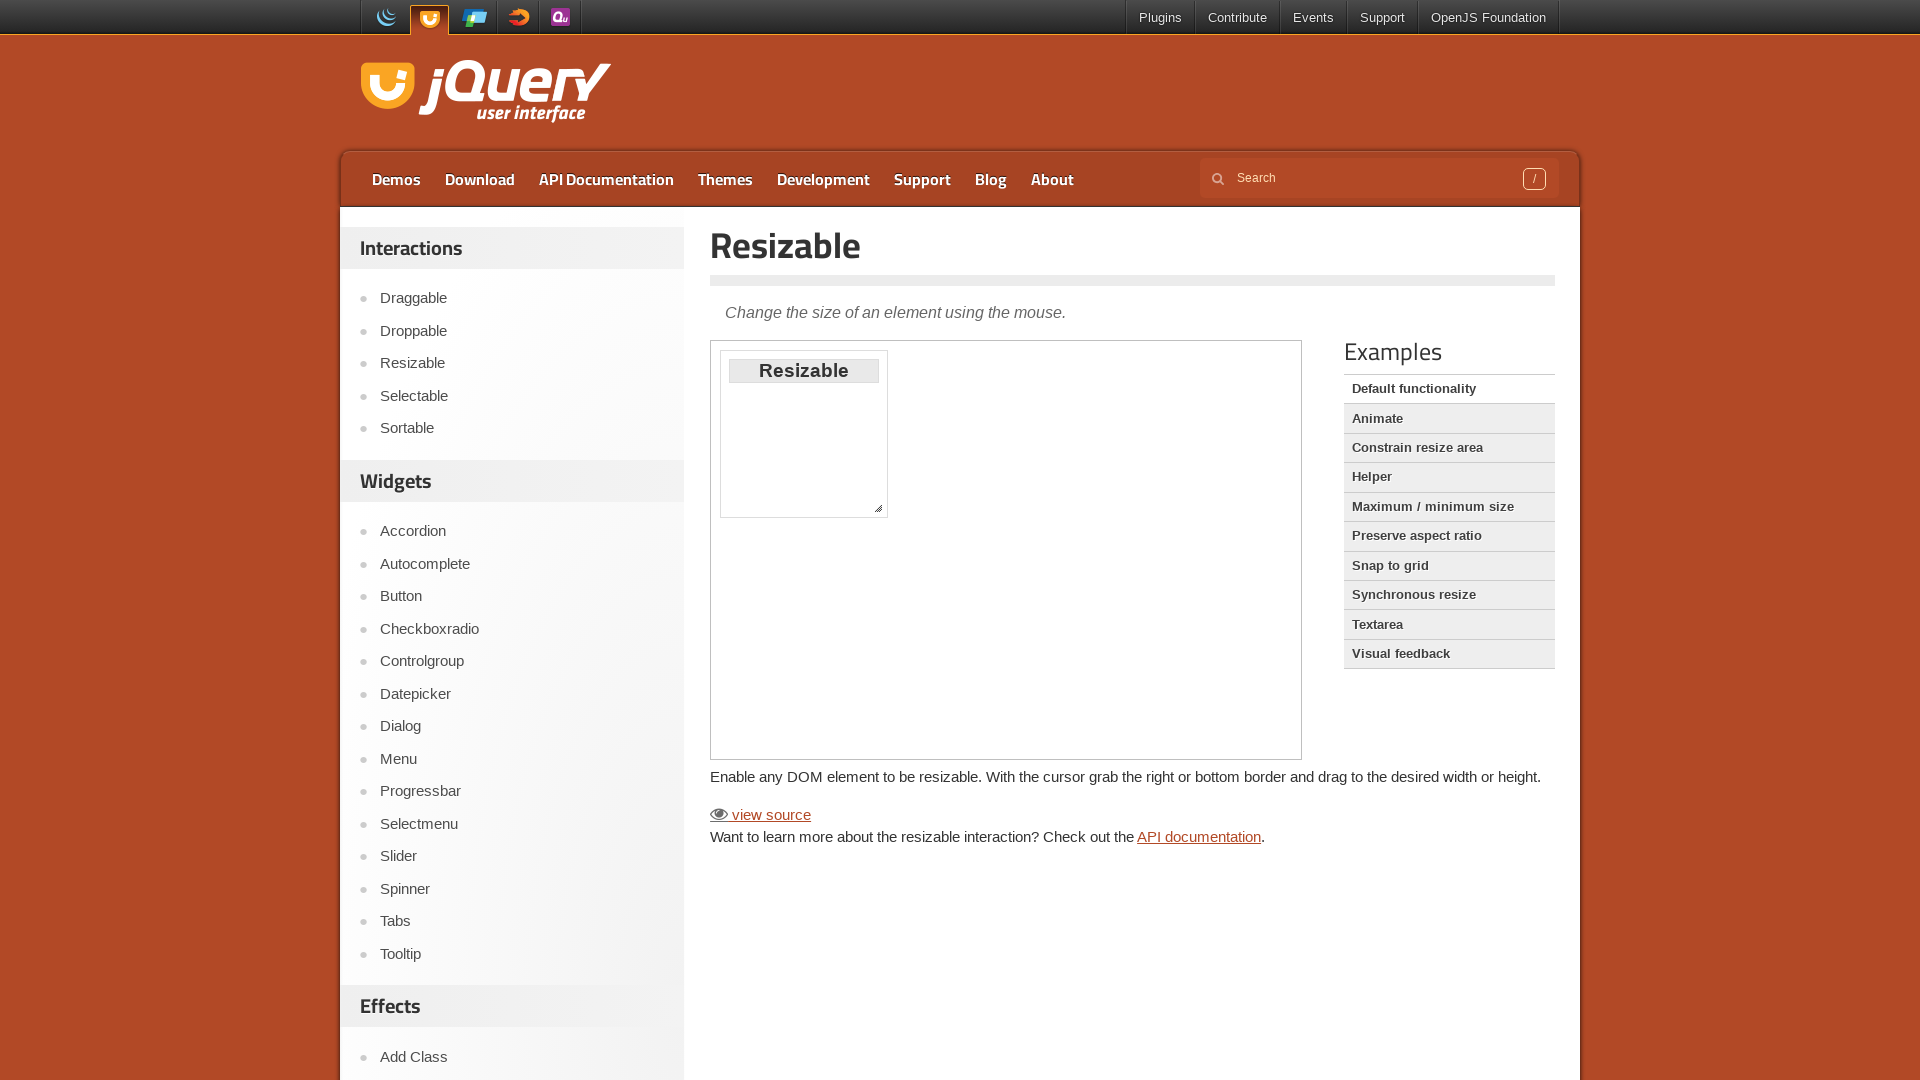

Pressed mouse button down on resize handle at (878, 508)
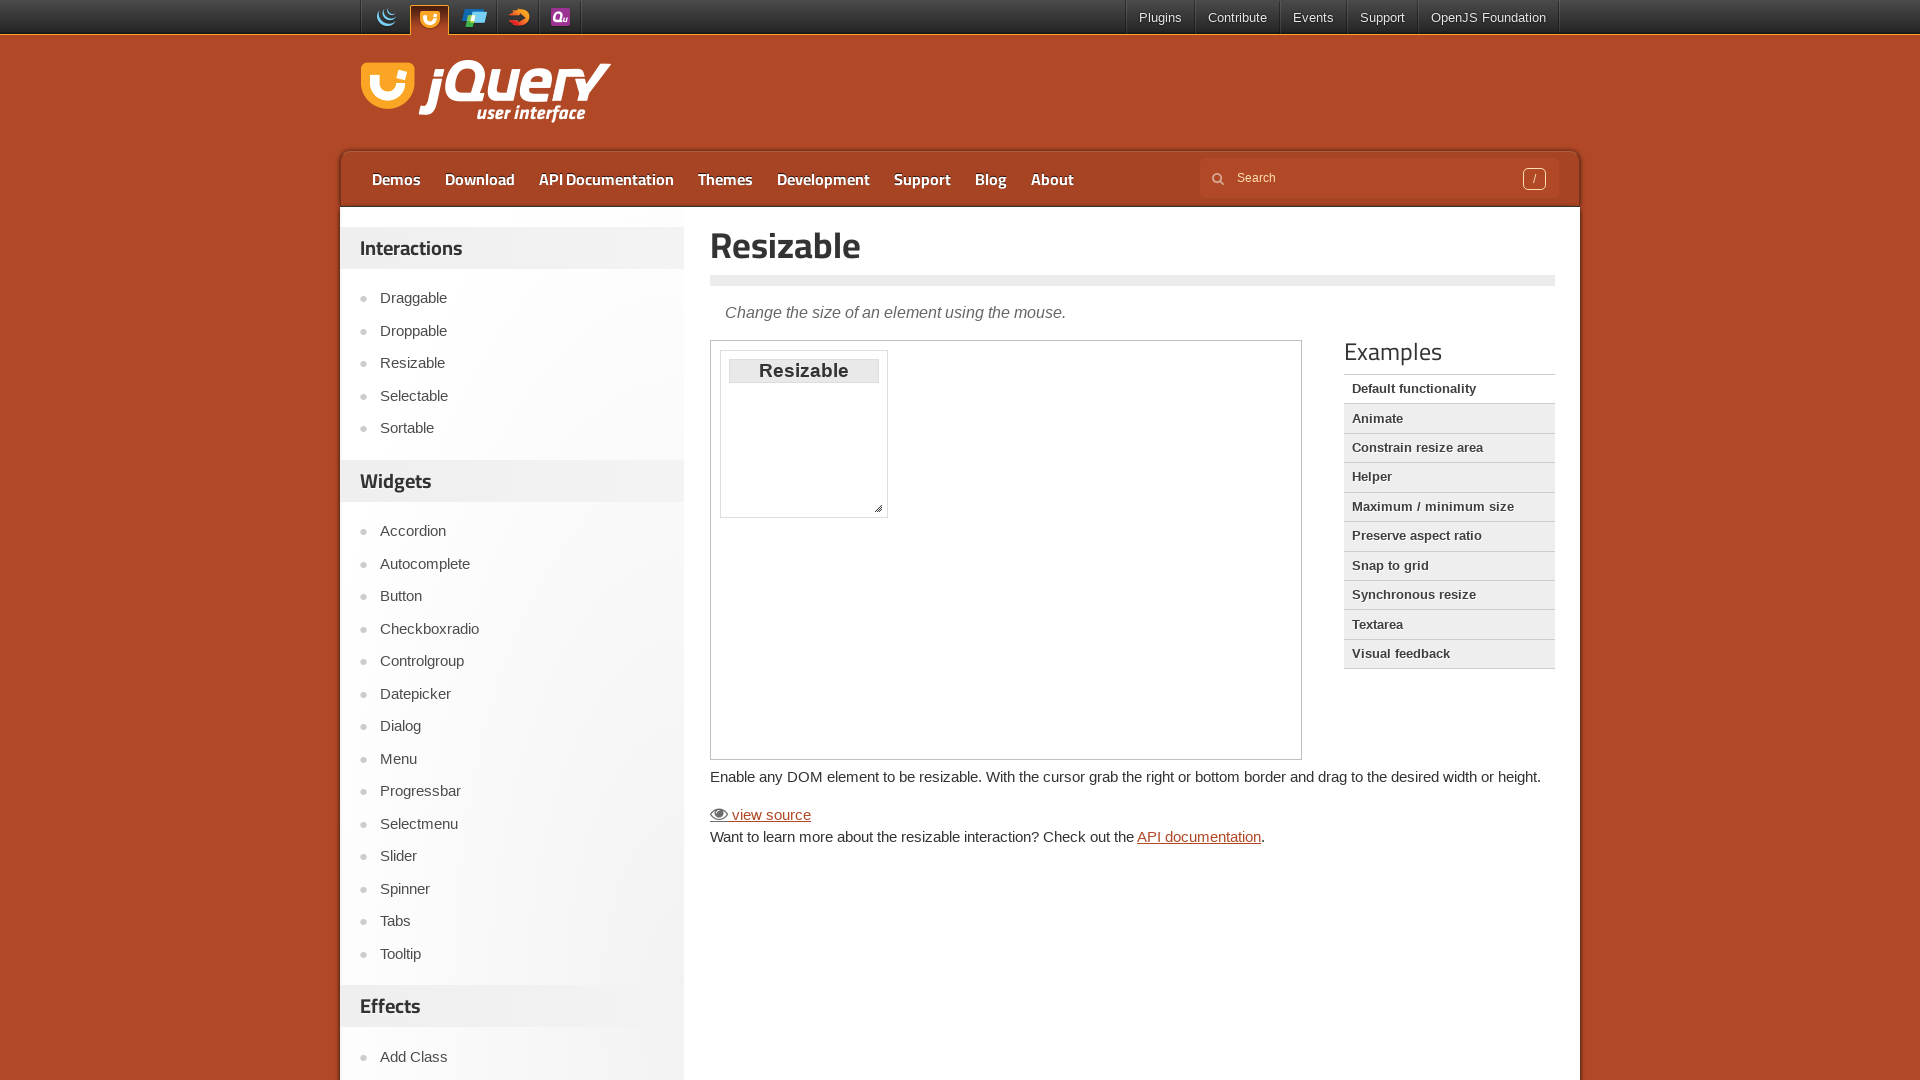

Dragged resize handle to new position (250px right, 150px down) at (1120, 650)
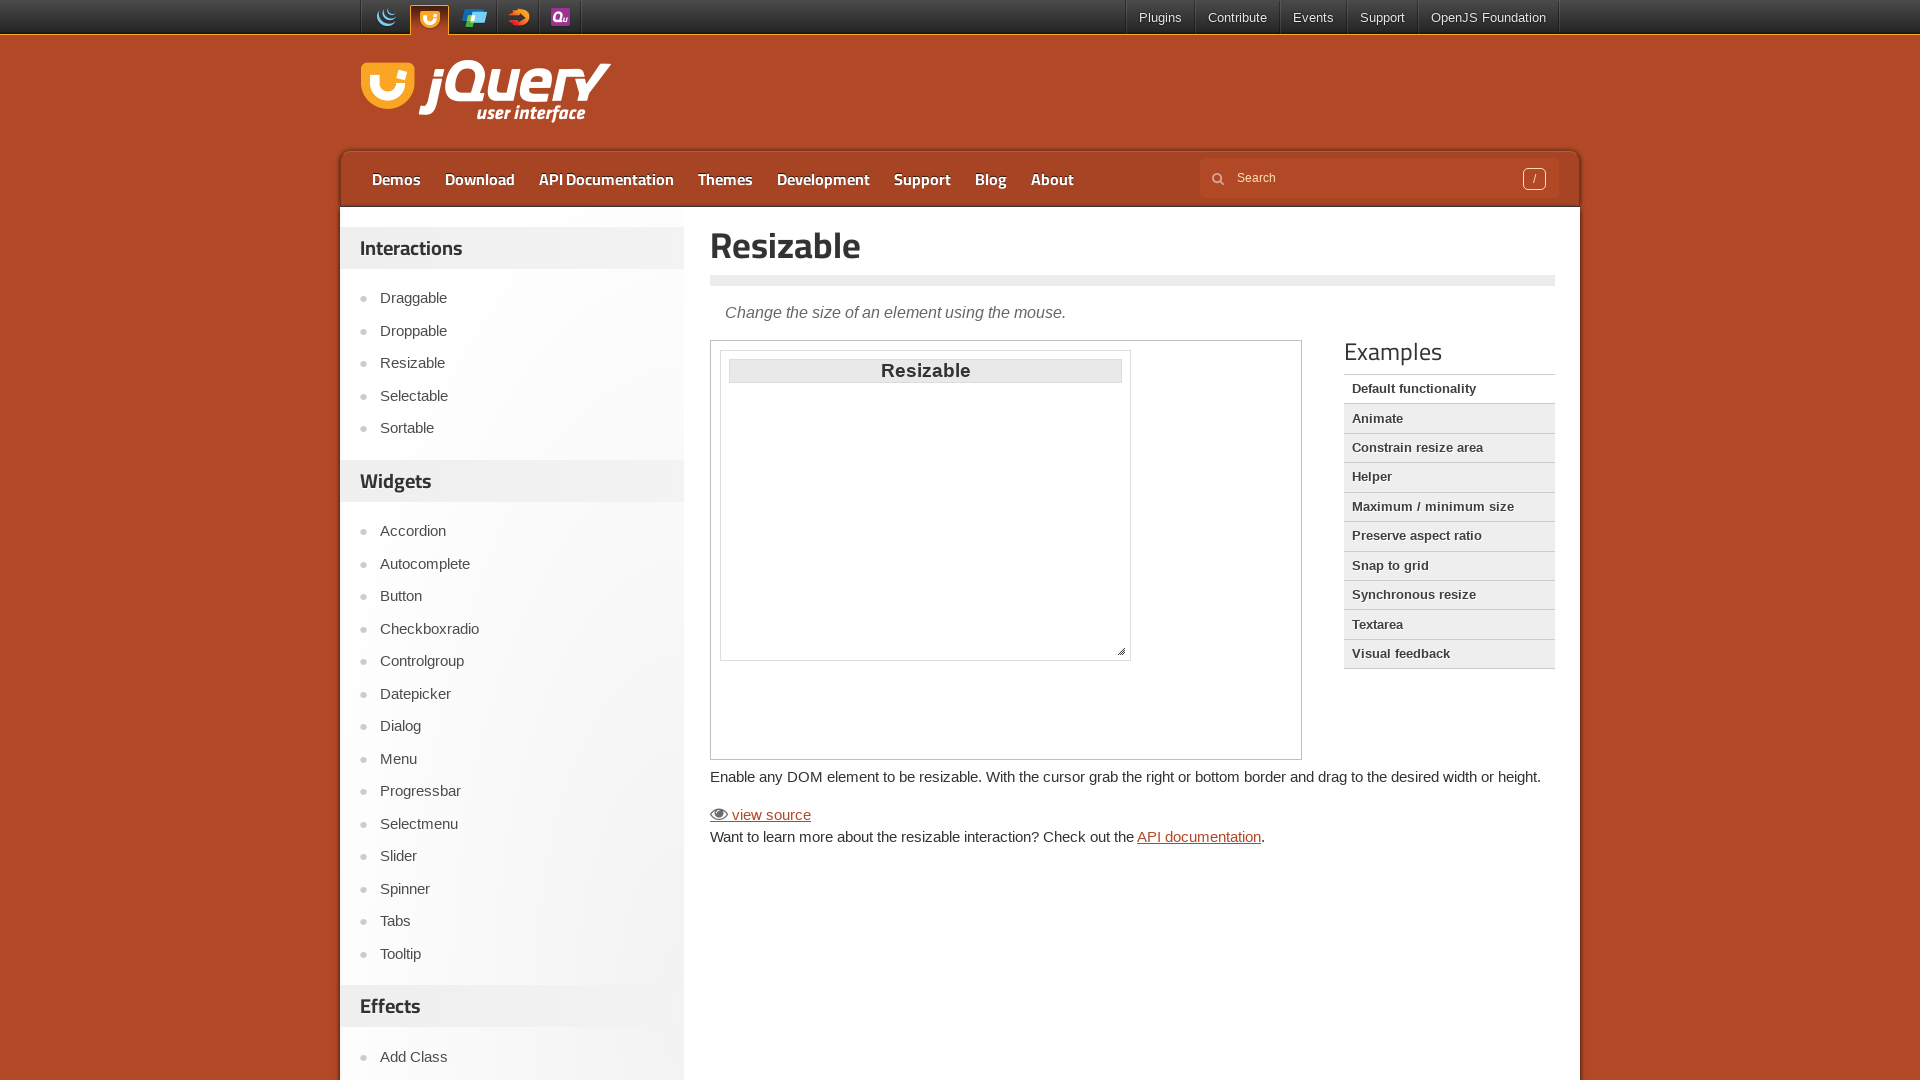

Released mouse button to complete resize at (1120, 650)
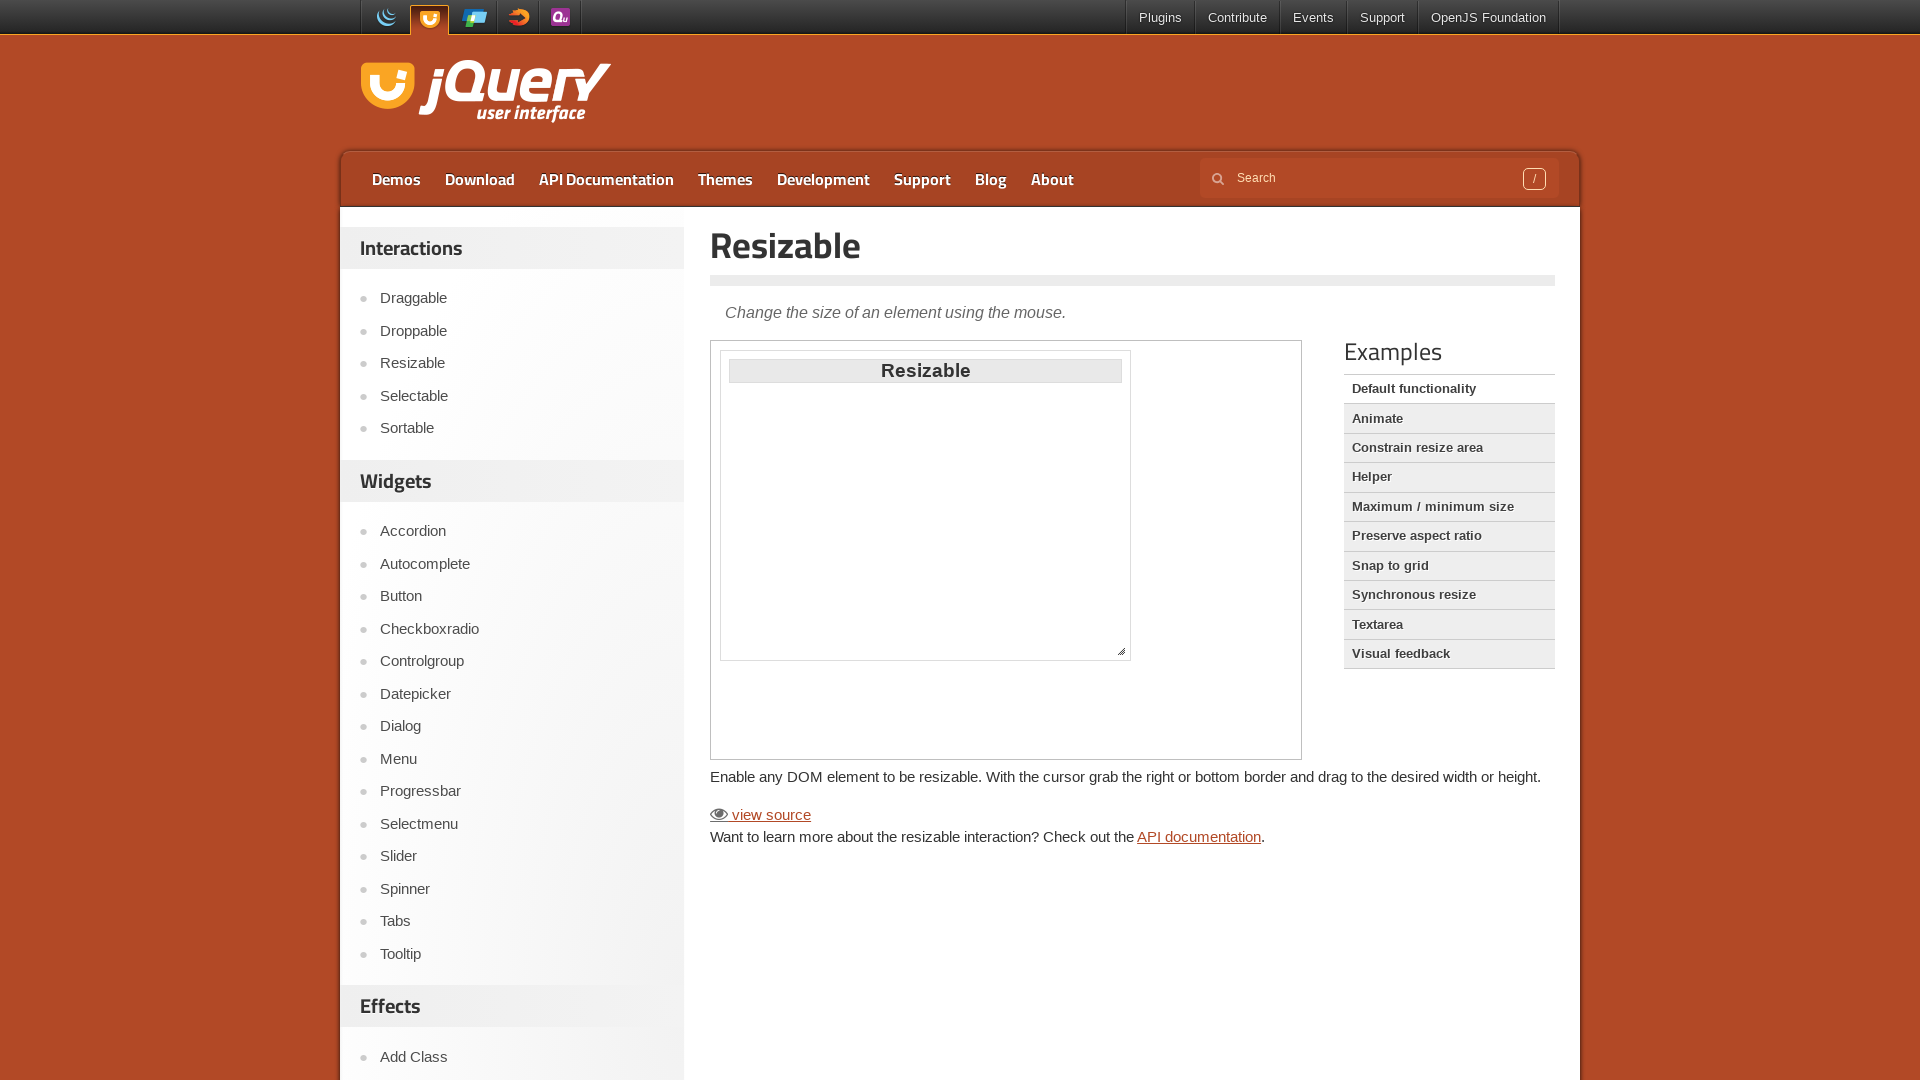

Verified resizable element has style attribute and is visible
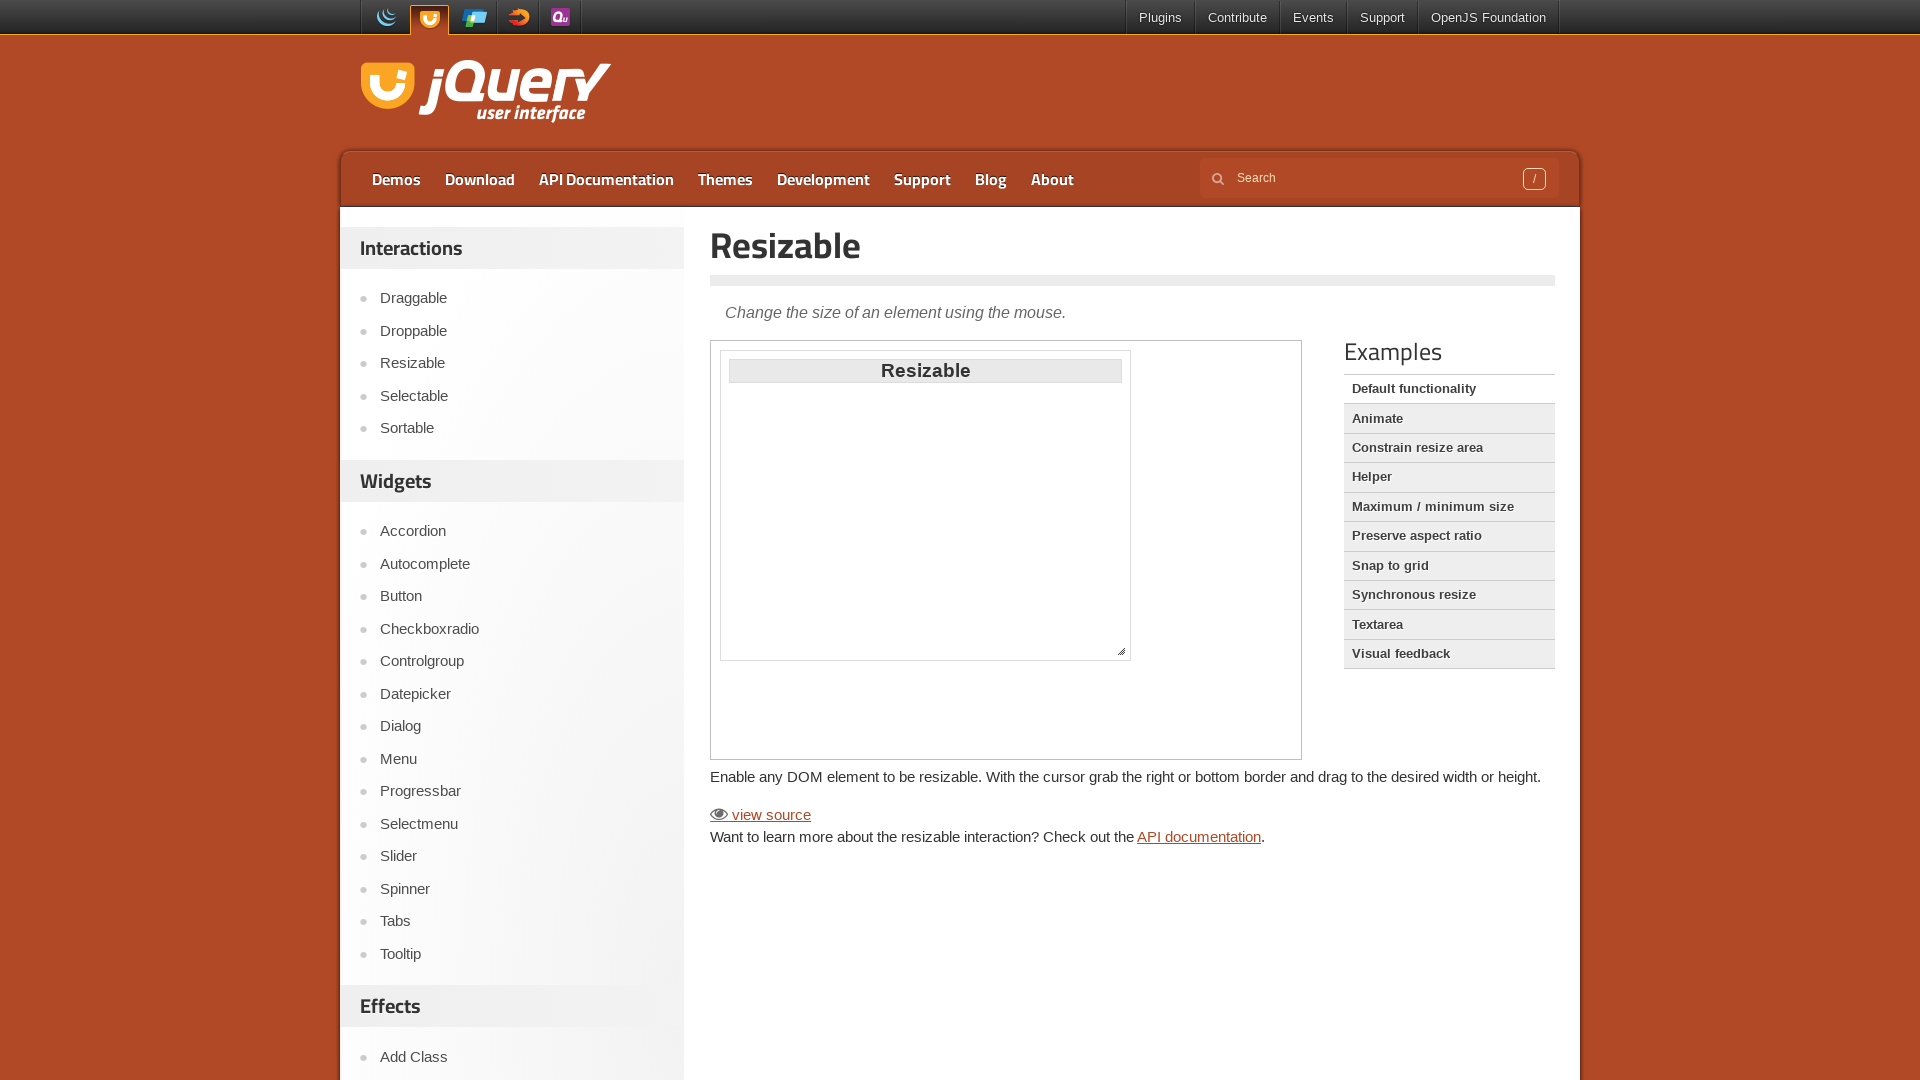

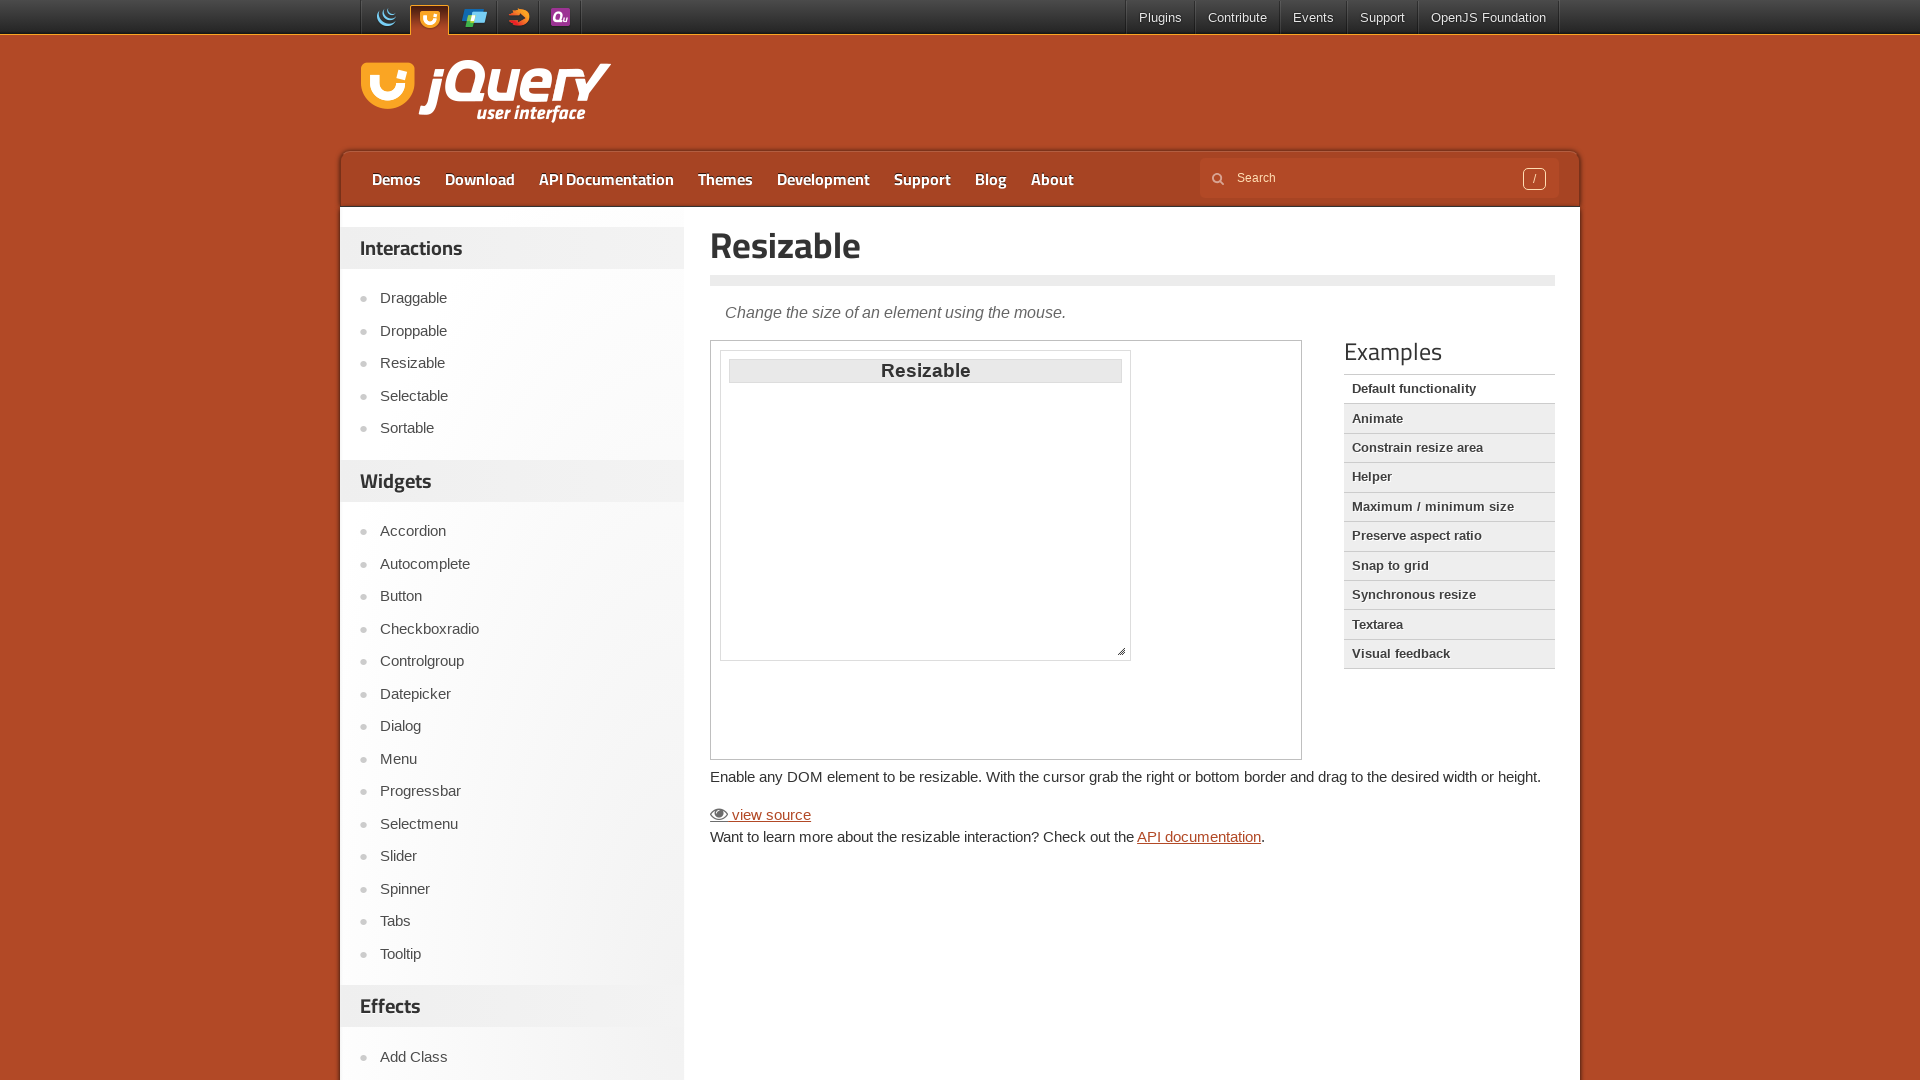